Tests valid email and valid password combination for successful login

Starting URL: https://selcenkaya.github.io/netflux/index.html

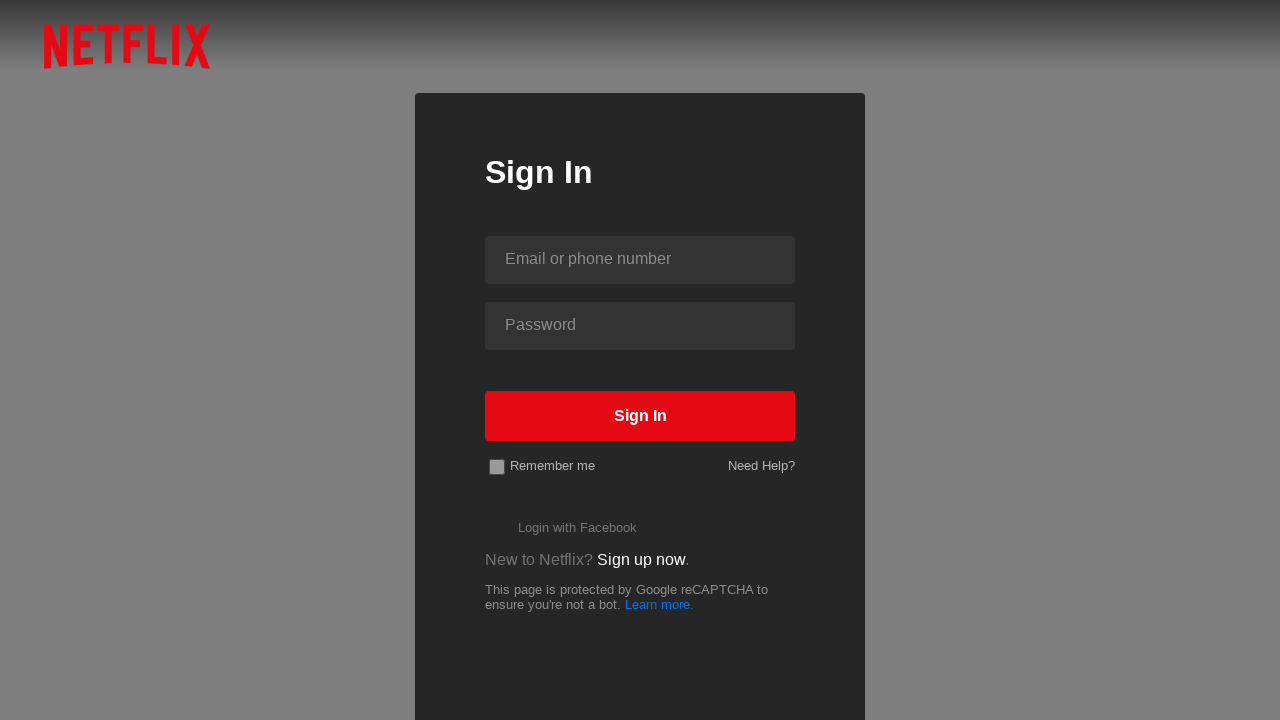

Filled email field with 'test1@test.test' on #id-email-phone
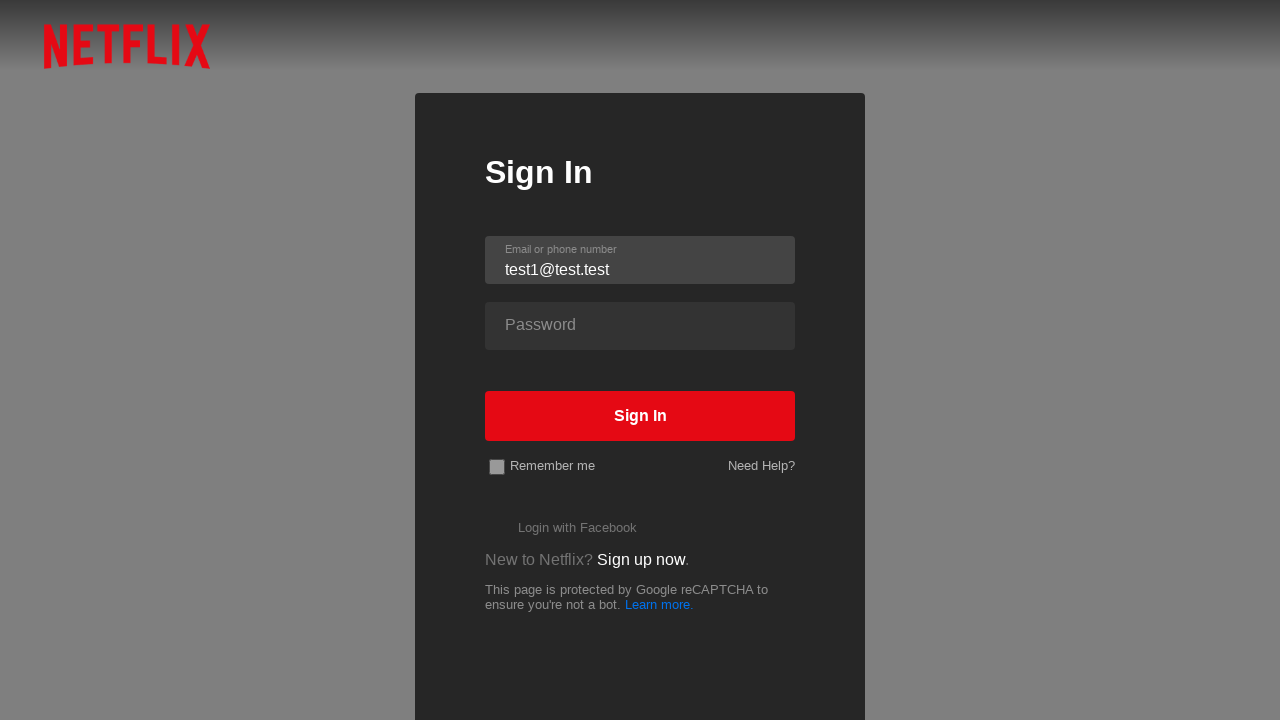

Filled password field with 'test1' on #id-password
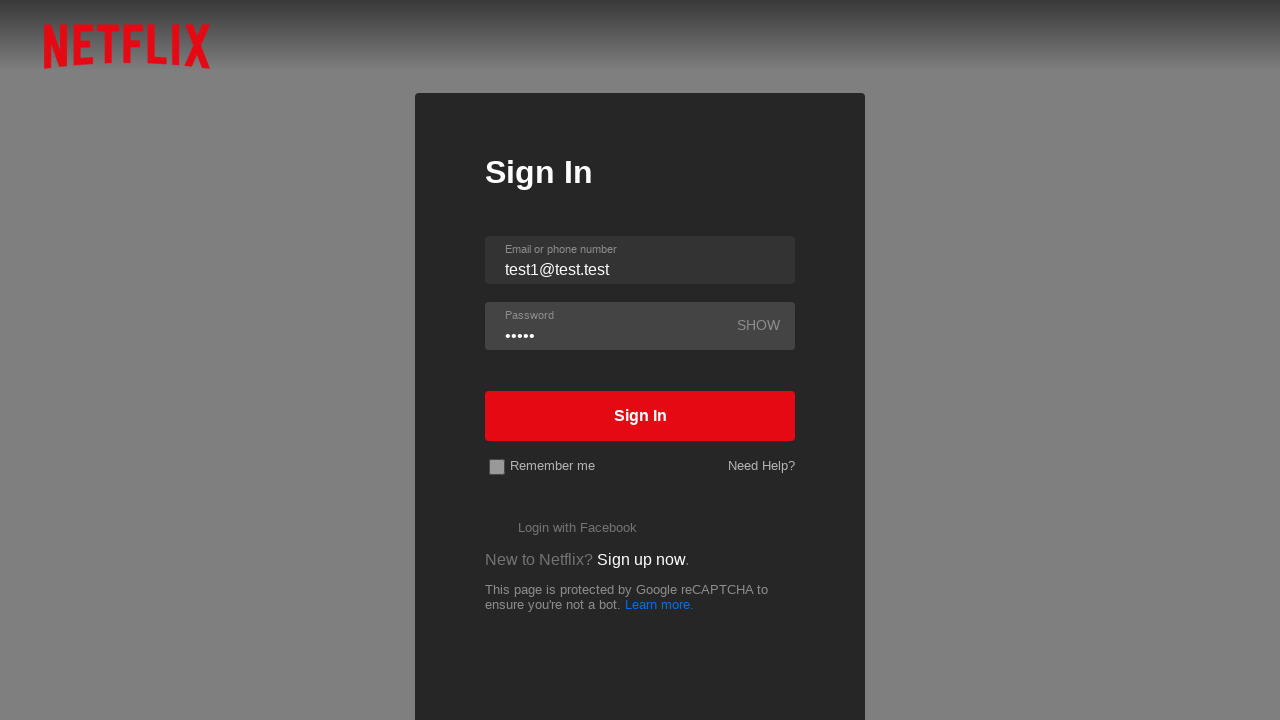

Clicked sign in button at (640, 416) on #signin-button
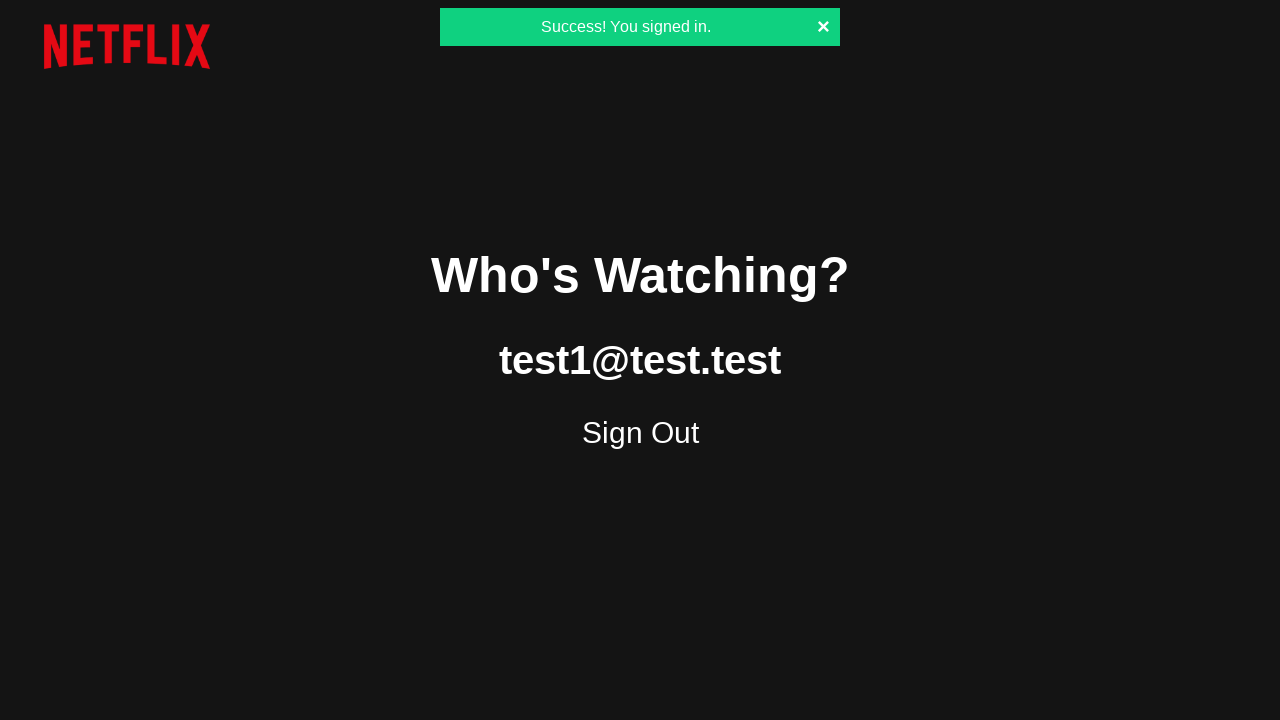

Clicked logo at (126, 46) on .logo
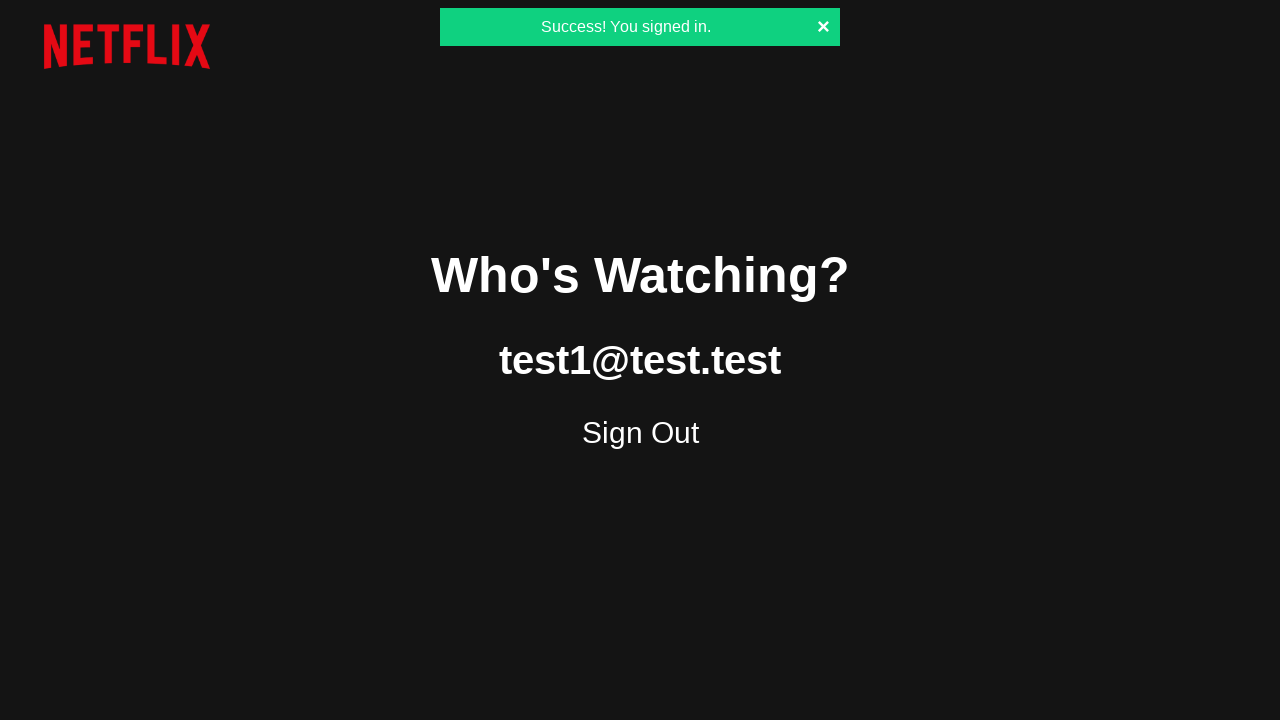

Navigated to home page after successful login
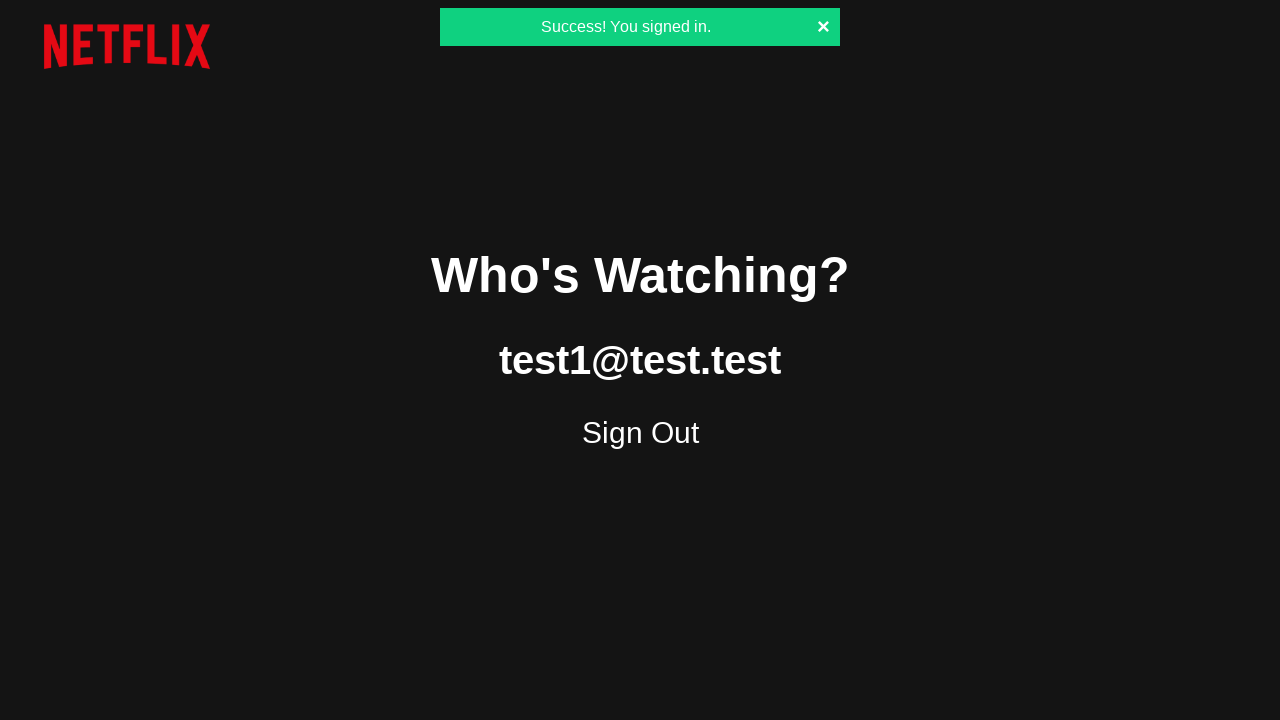

Verified user display shows 'test1@test.test'
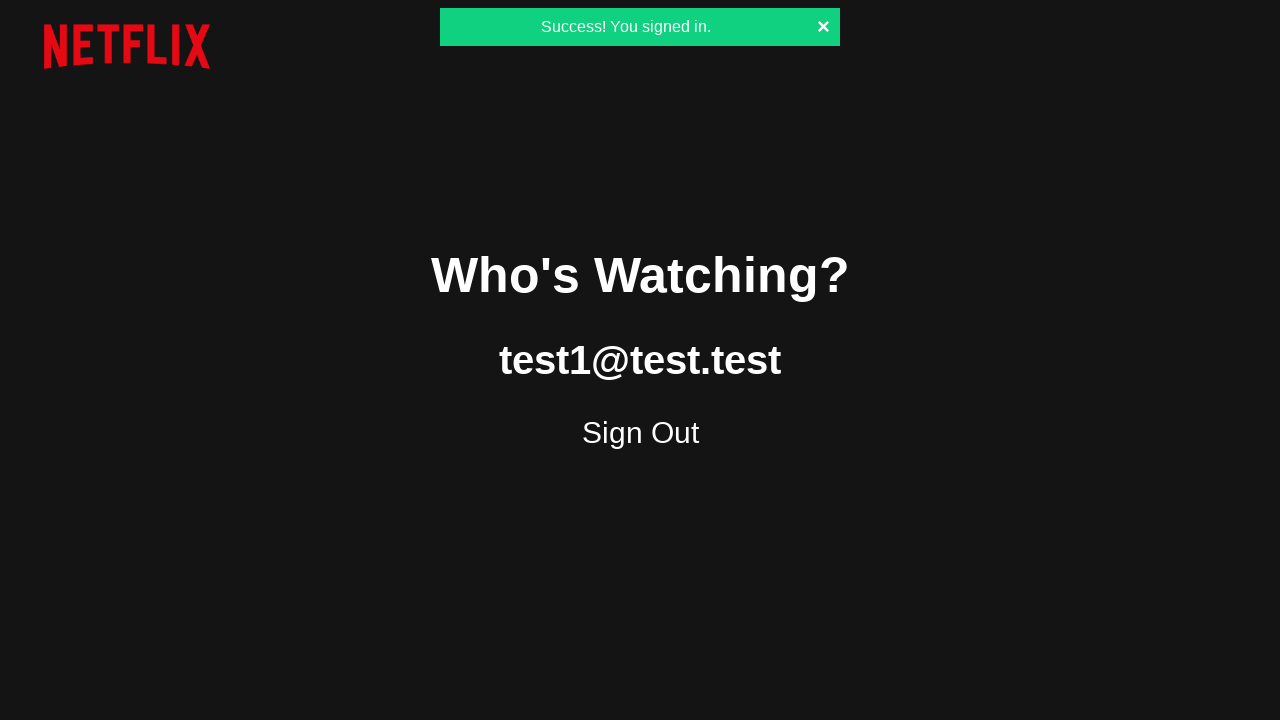

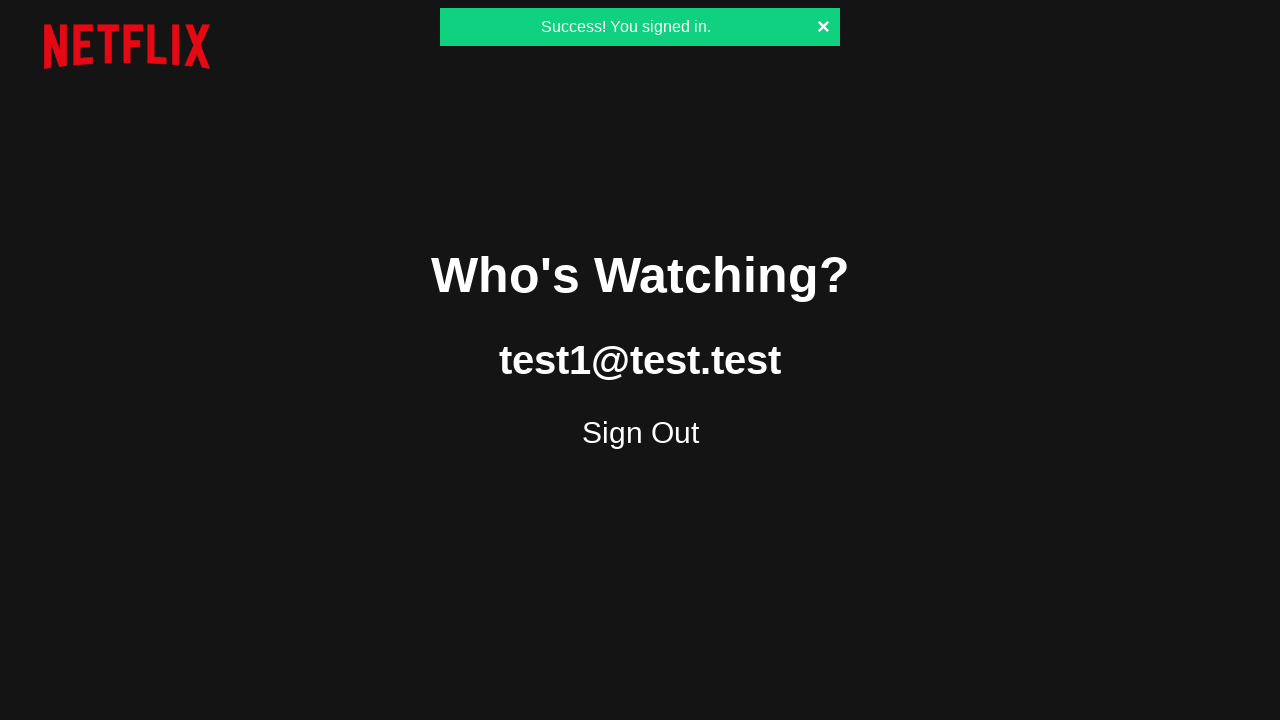